Navigates to the OTUS education platform homepage and verifies the page loads successfully

Starting URL: https://otus.ru/

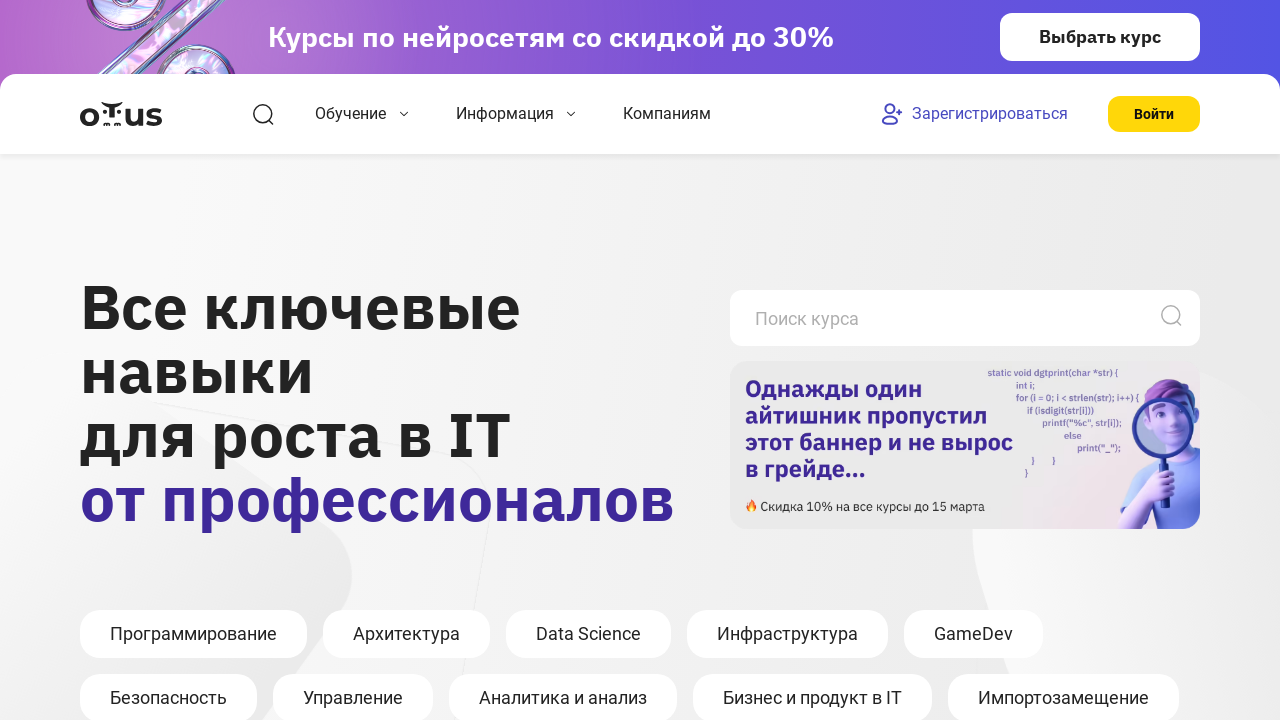

OTUS homepage loaded successfully (domcontentloaded state reached)
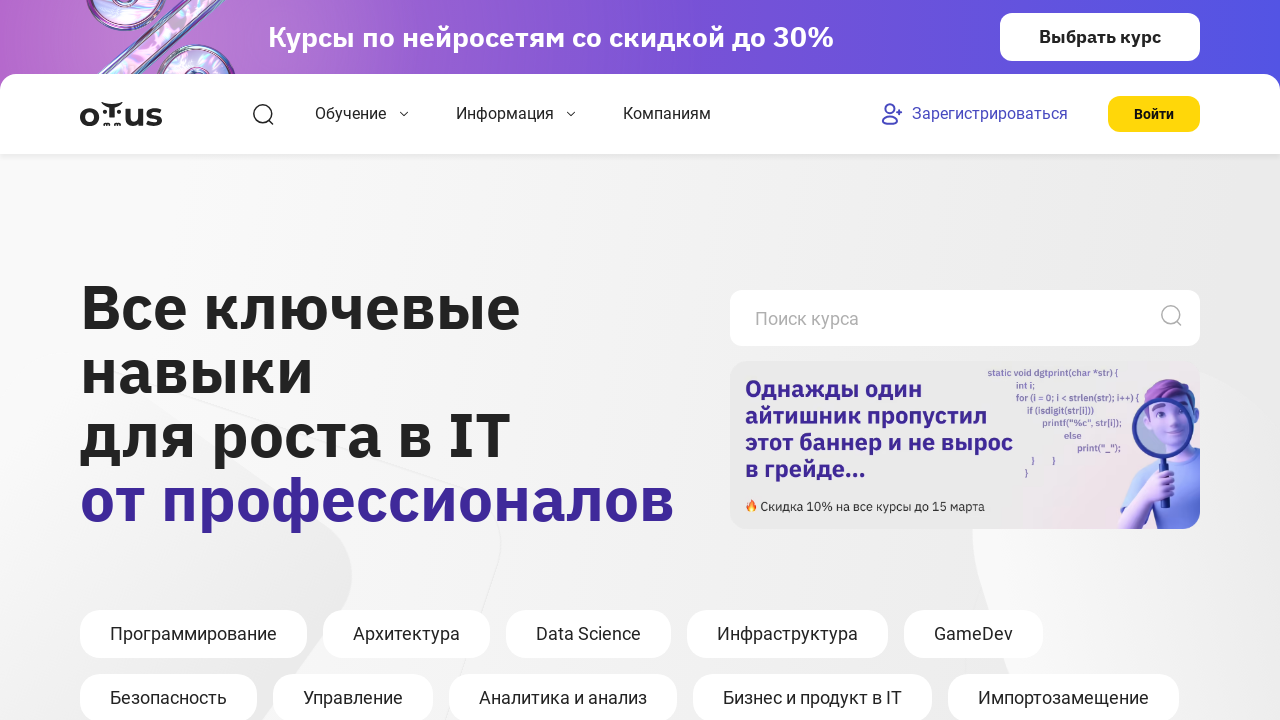

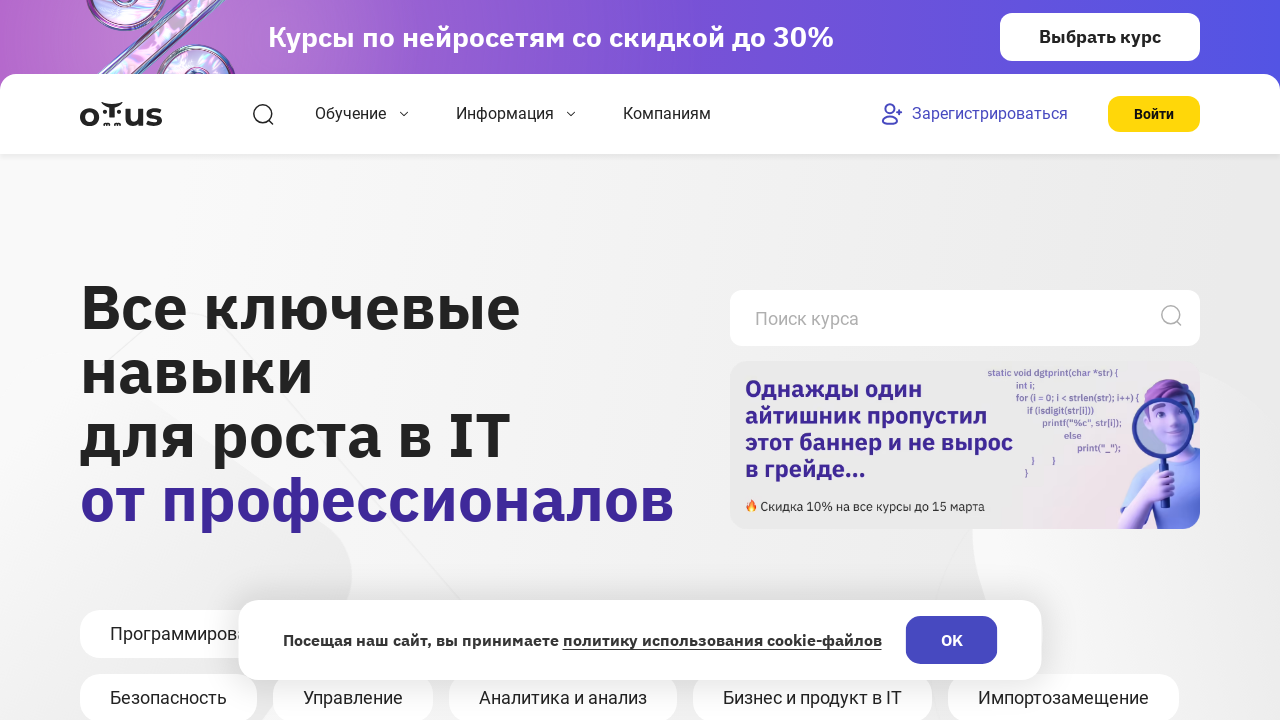